Tests dismissing a modal entry advertisement dialog by clicking the close button in the modal footer

Starting URL: http://the-internet.herokuapp.com/entry_ad

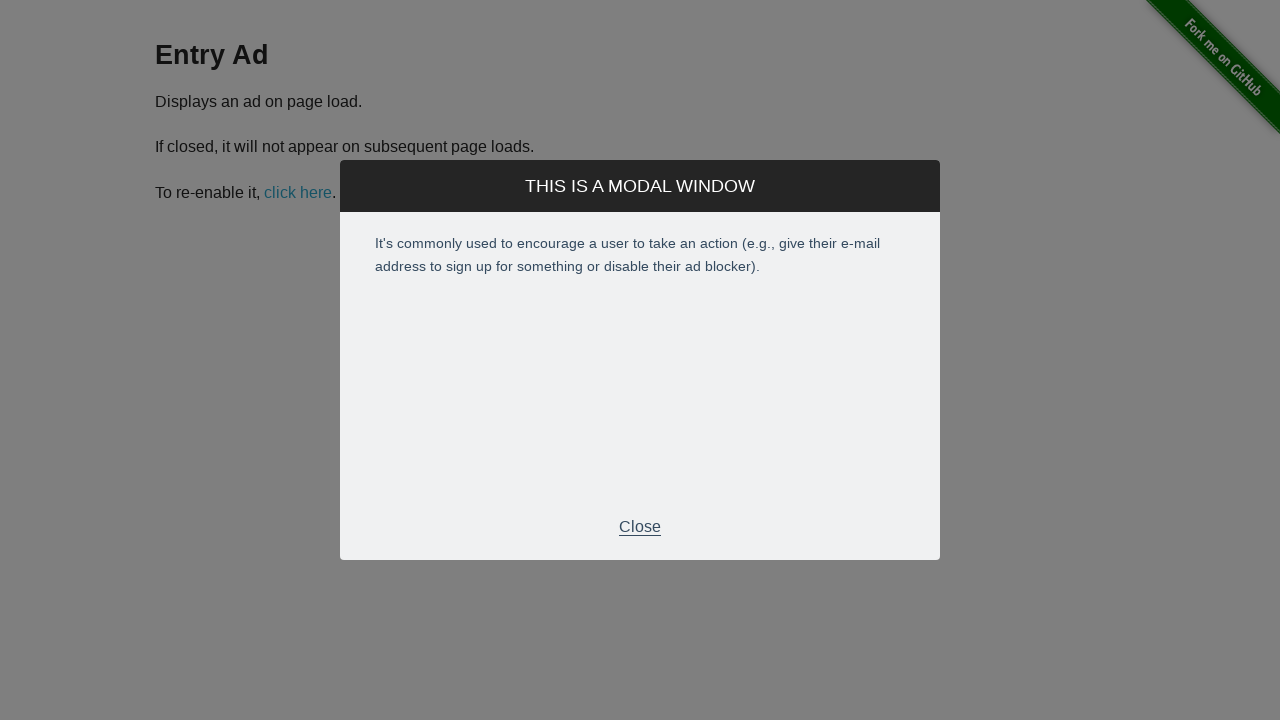

Modal advertisement dialog appeared and close button was visible
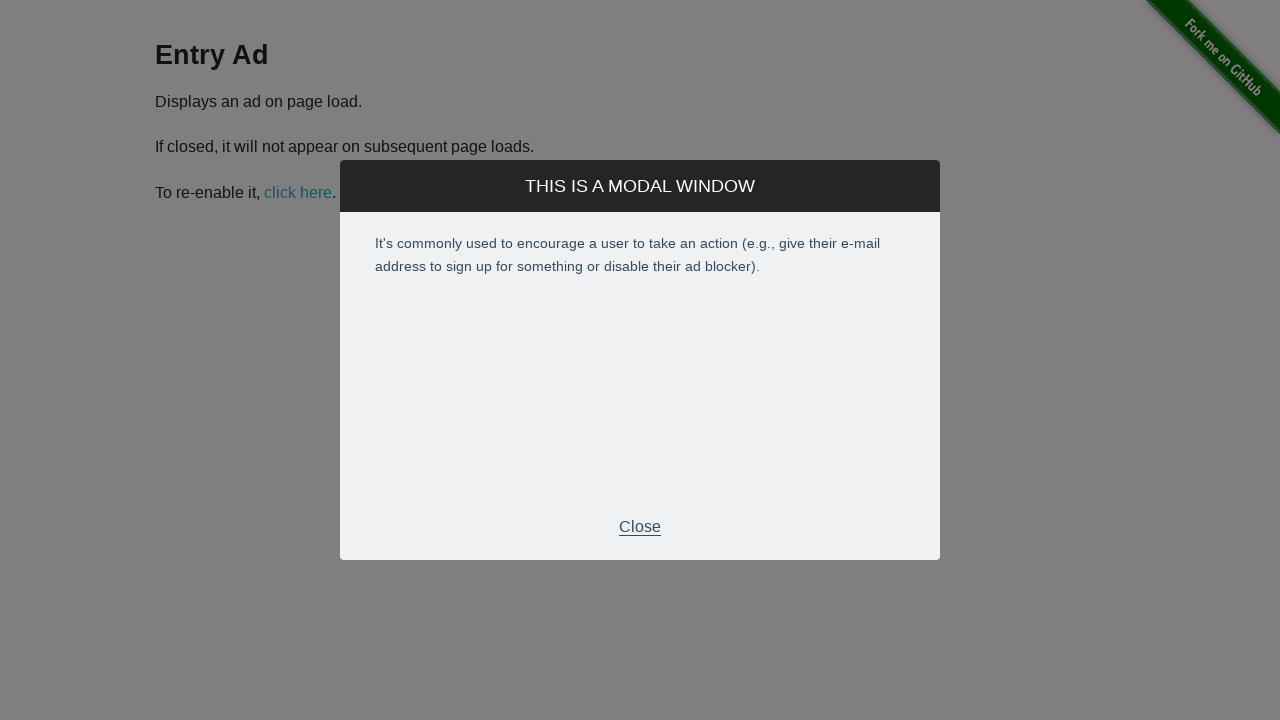

Clicked the close button in the modal footer at (640, 527) on div.modal-footer p
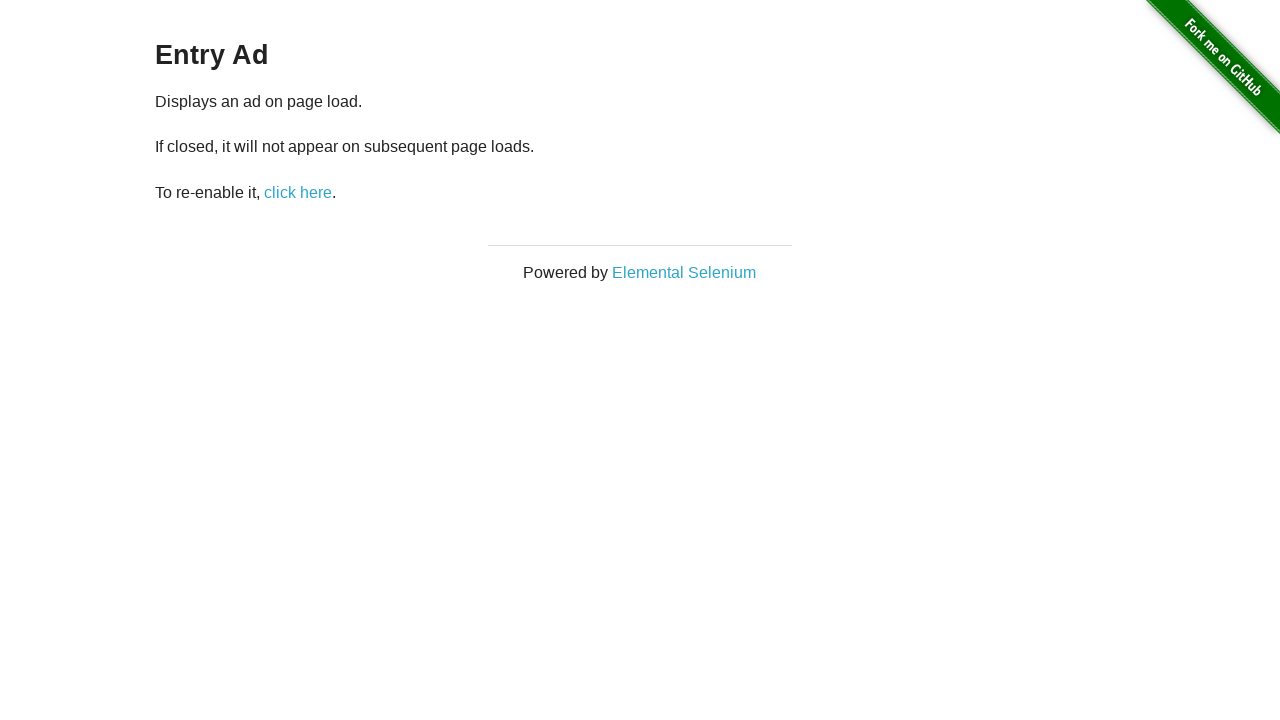

Modal advertisement dialog has been dismissed and is no longer visible
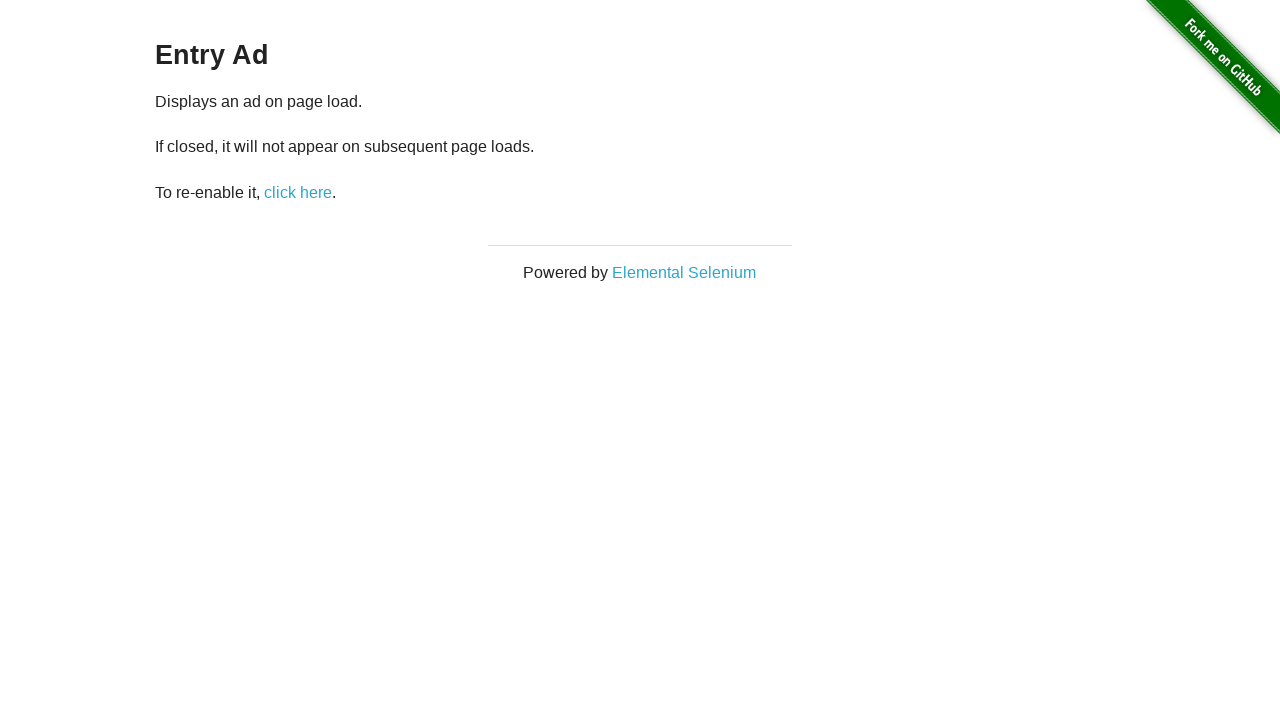

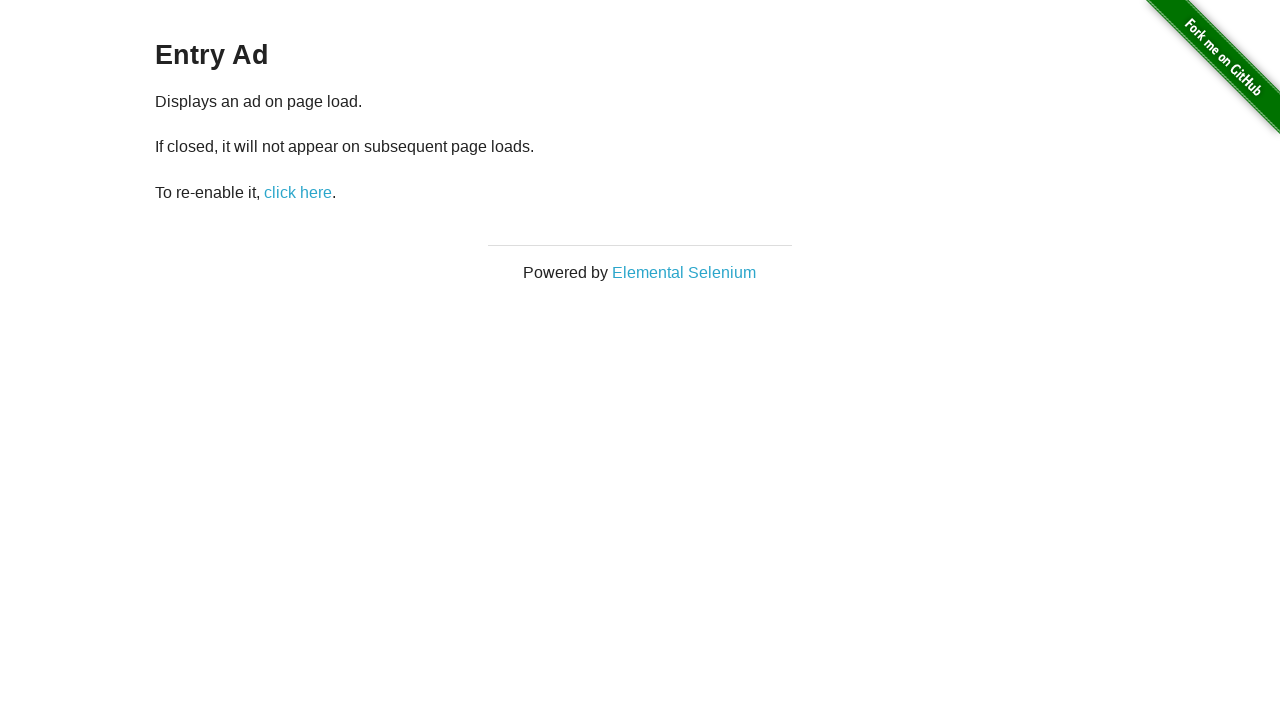